Tests hover functionality by moving the mouse cursor over an h1 heading element on a test page

Starting URL: https://testeroprogramowania.github.io/selenium/basics.html

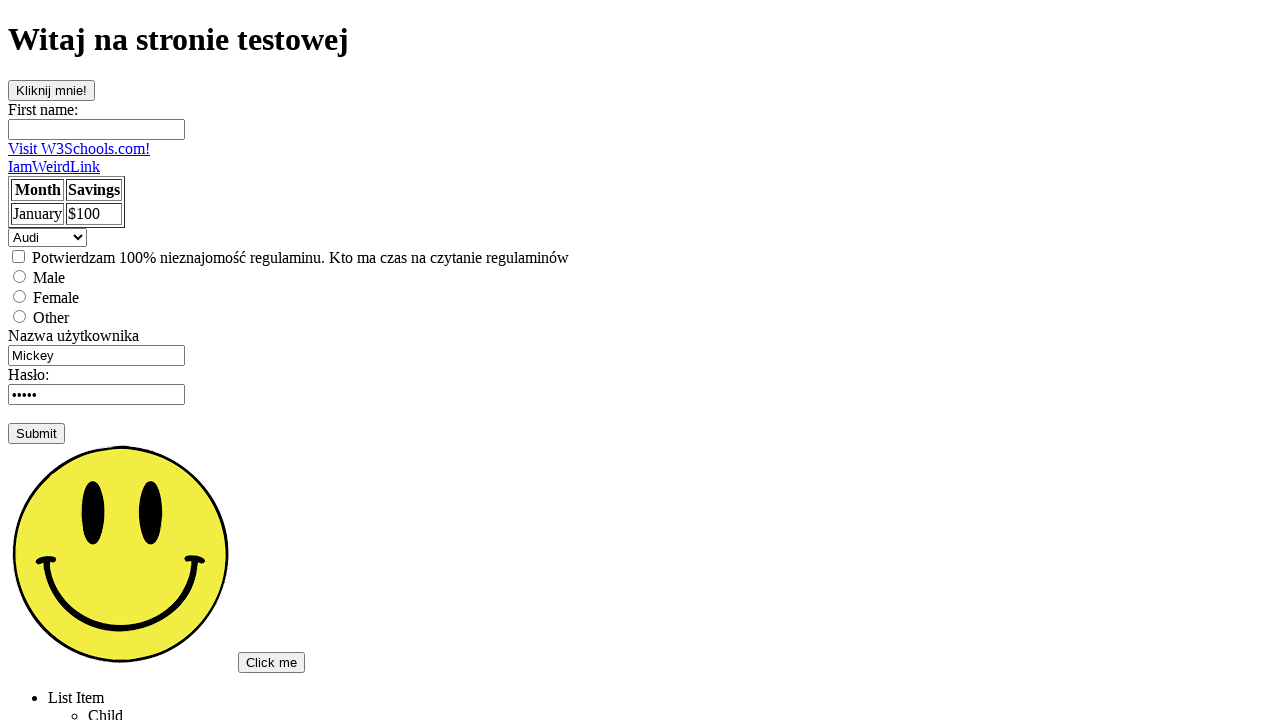

Navigated to test page
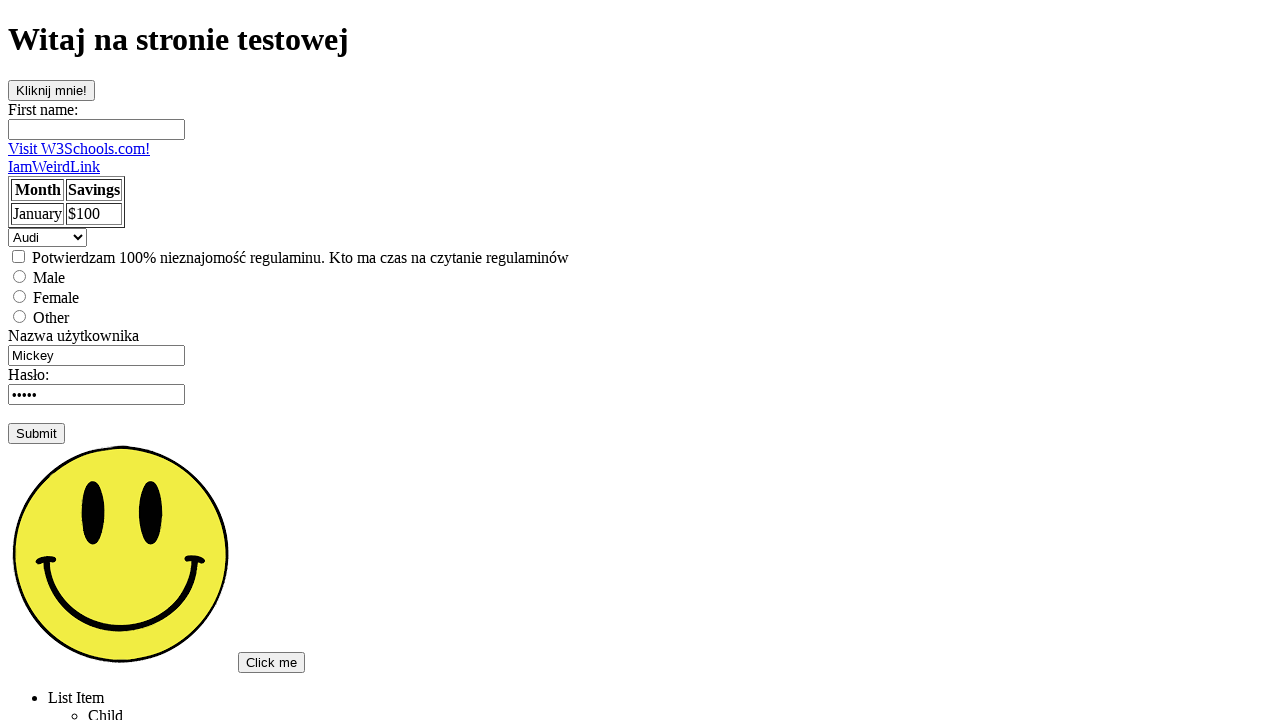

Hovered over h1 heading element at (640, 40) on h1
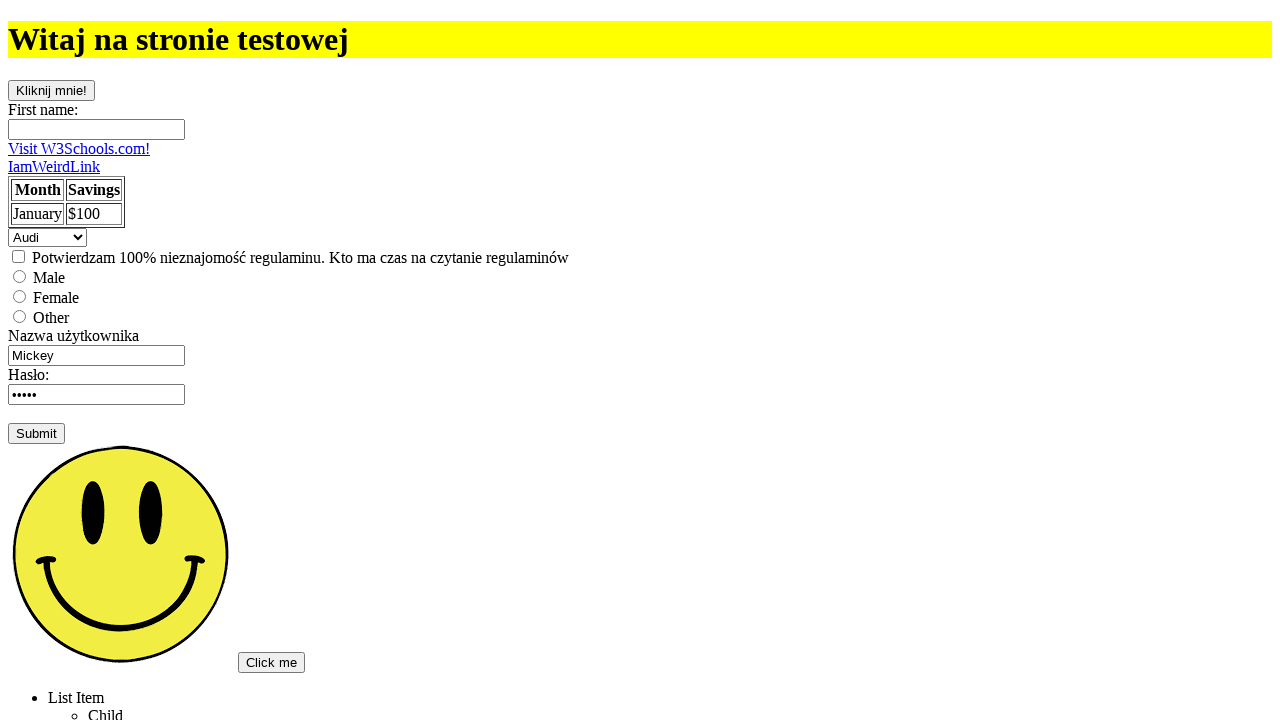

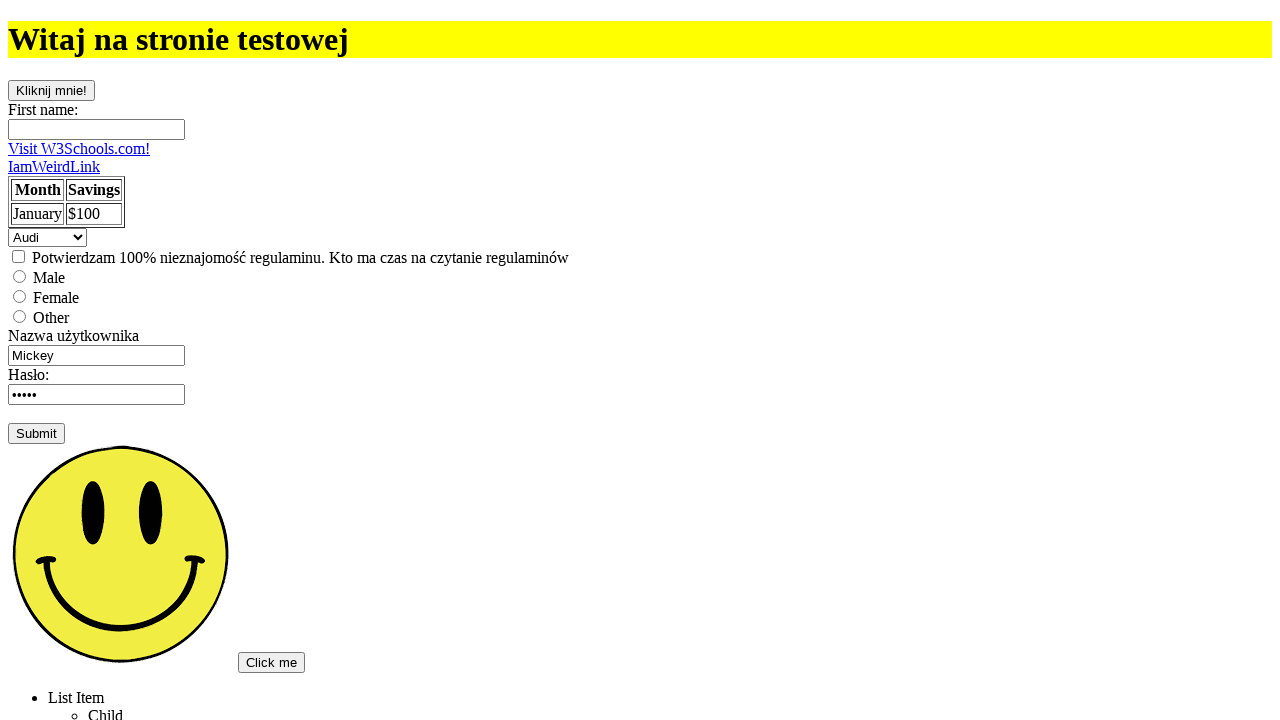